Tests adding a todo item to the TodoMVC application and checking the checkbox to mark it complete.

Starting URL: https://demo.playwright.dev/todomvc

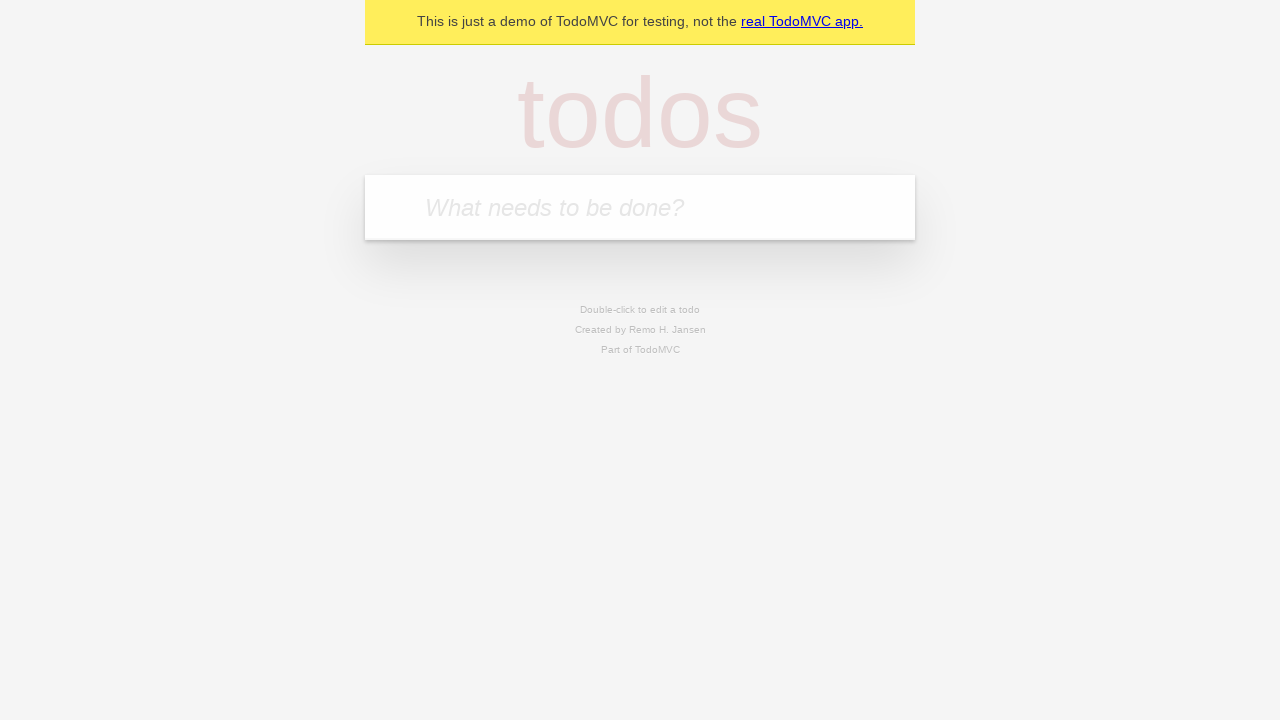

Filled todo input field with 'John Doe' on [placeholder="What needs to be done?"]
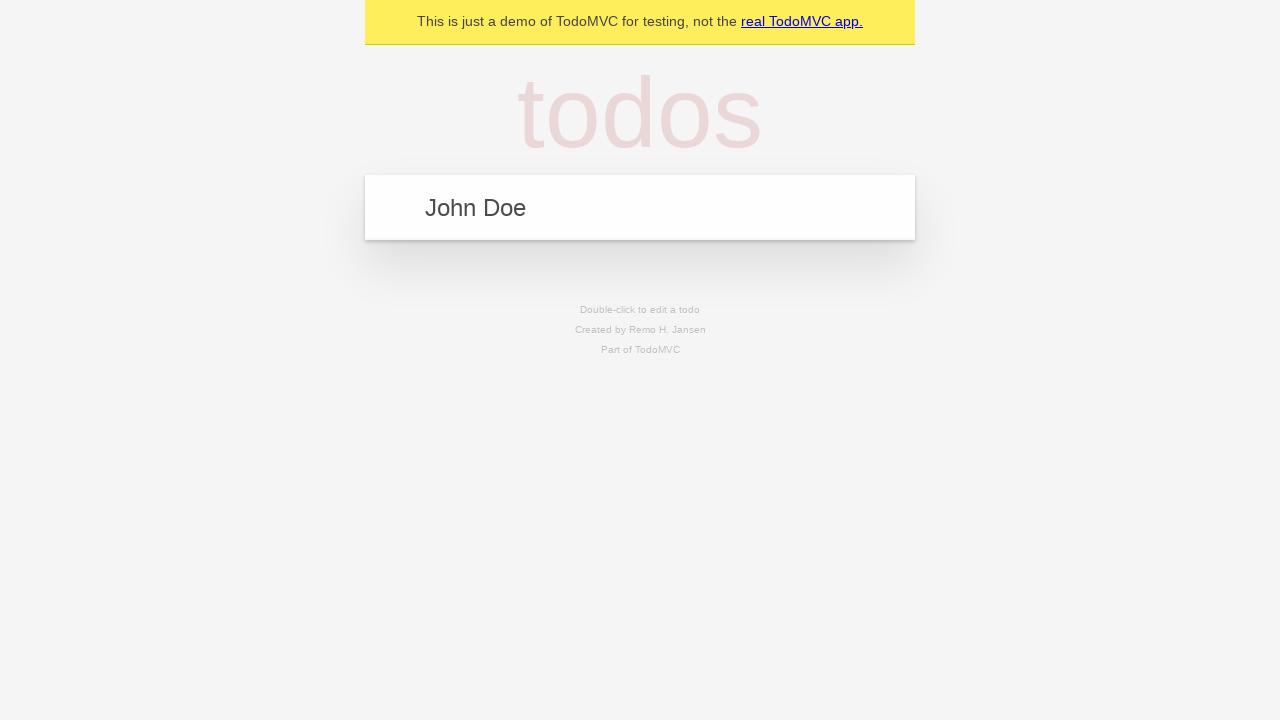

Pressed Enter to add todo item on [placeholder="What needs to be done?"]
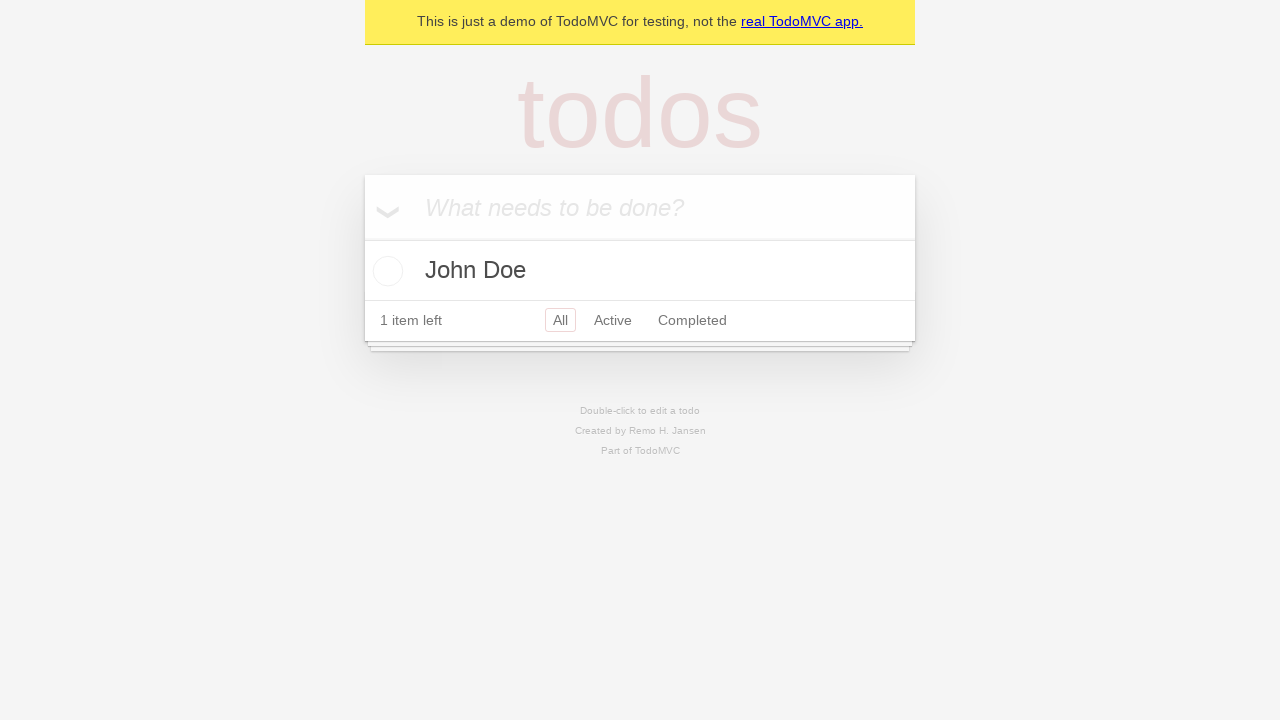

Checked checkbox to mark todo as complete at (385, 271) on .toggle
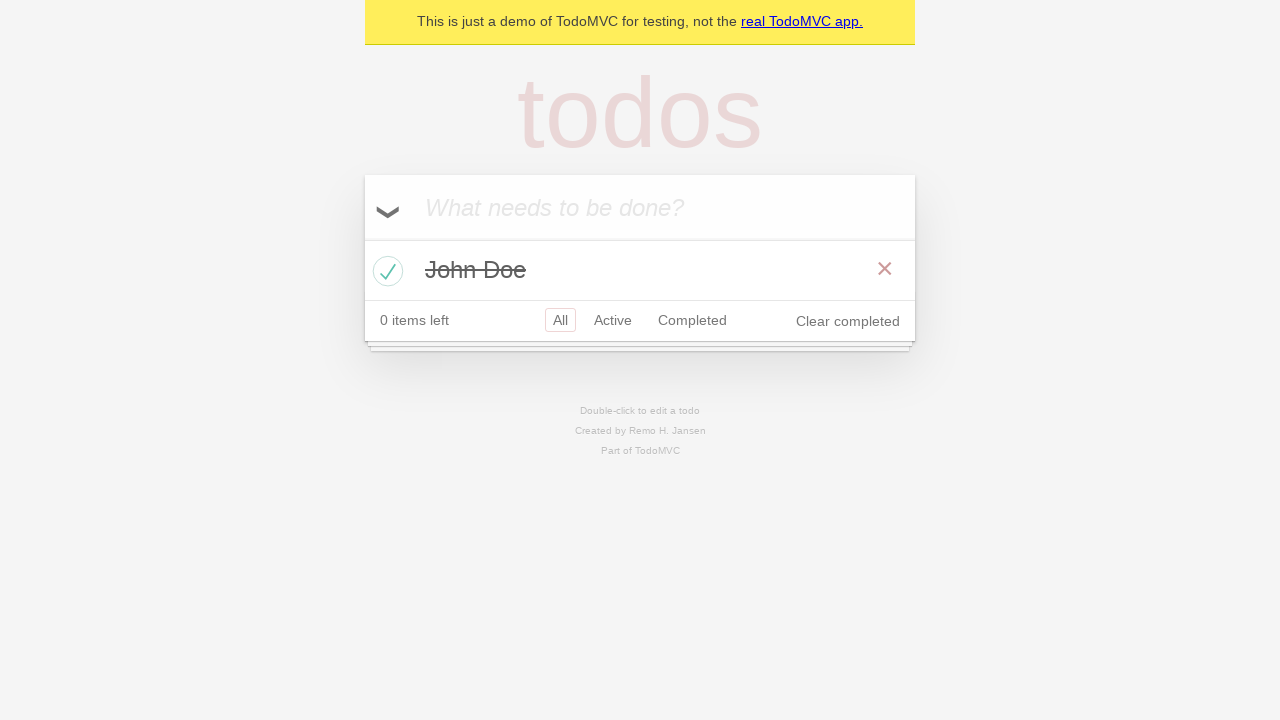

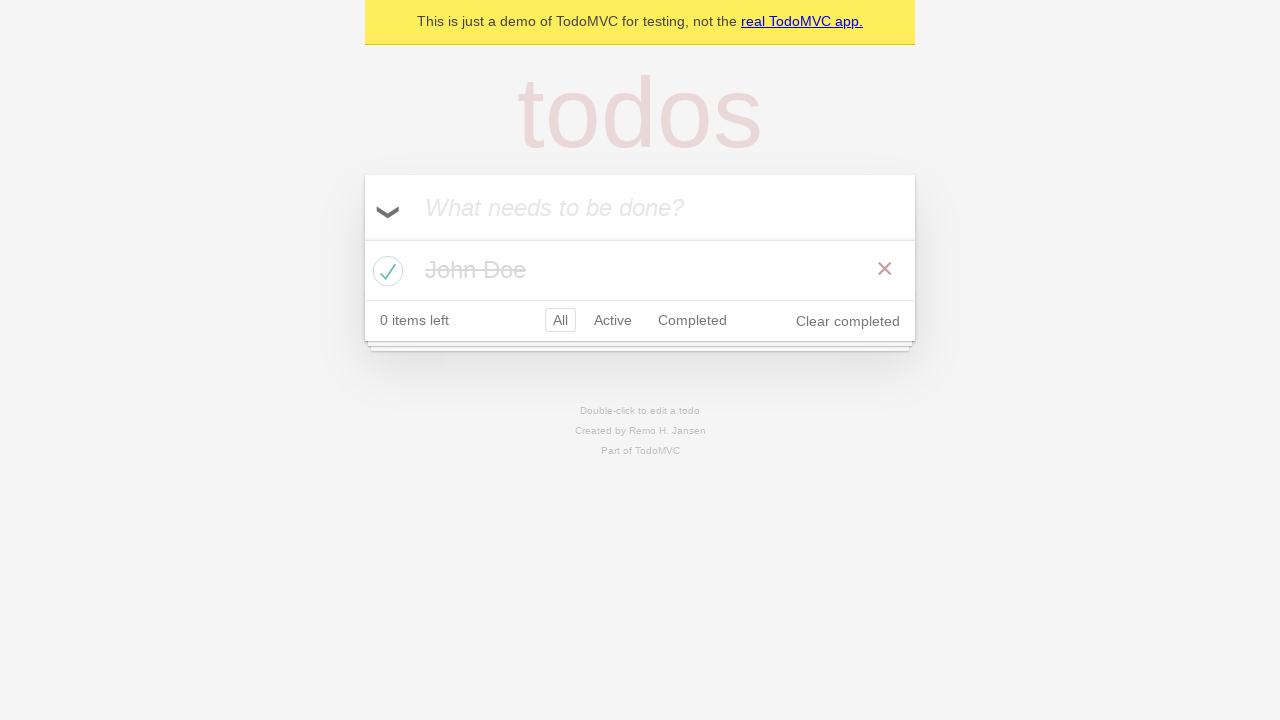